Tests checkbox functionality on a demo page by verifying two checkboxes are displayed, then clicking the first checkbox to check it and clicking the second checkbox to uncheck it.

Starting URL: https://the-internet.herokuapp.com/checkboxes

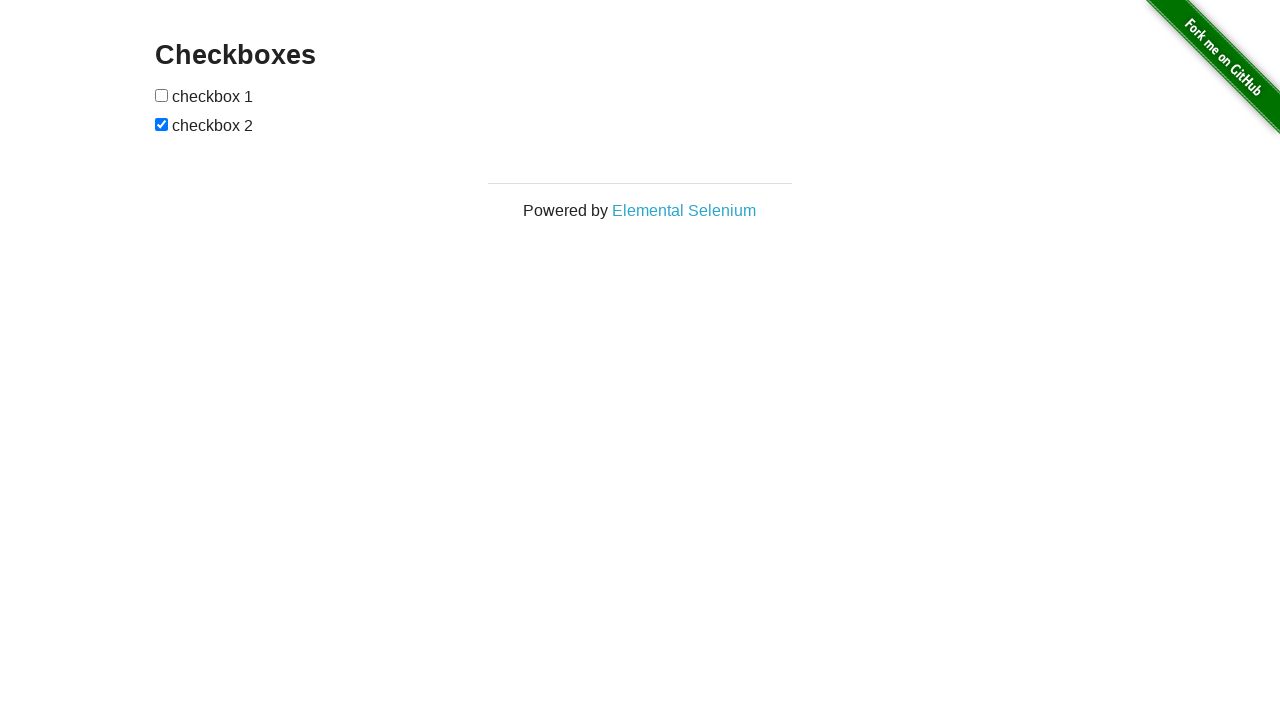

First checkbox became visible
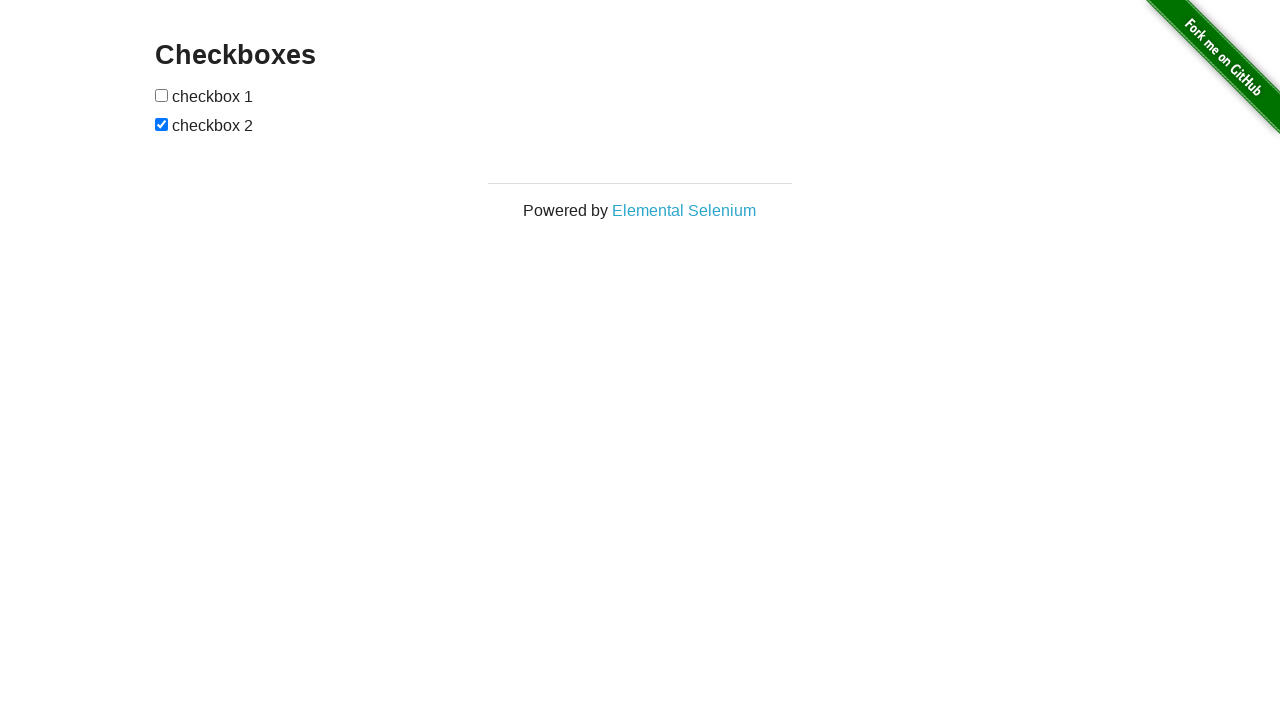

Verified 2 checkboxes are present on the page
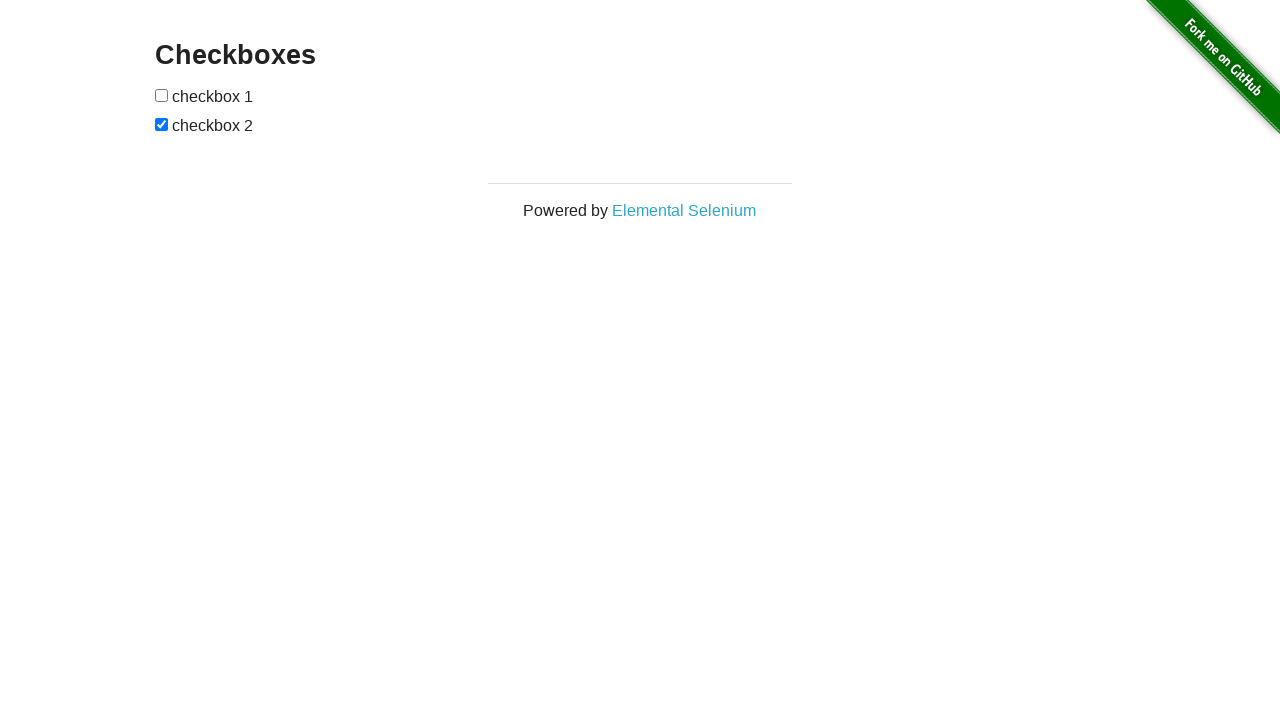

Verified first checkbox is visible
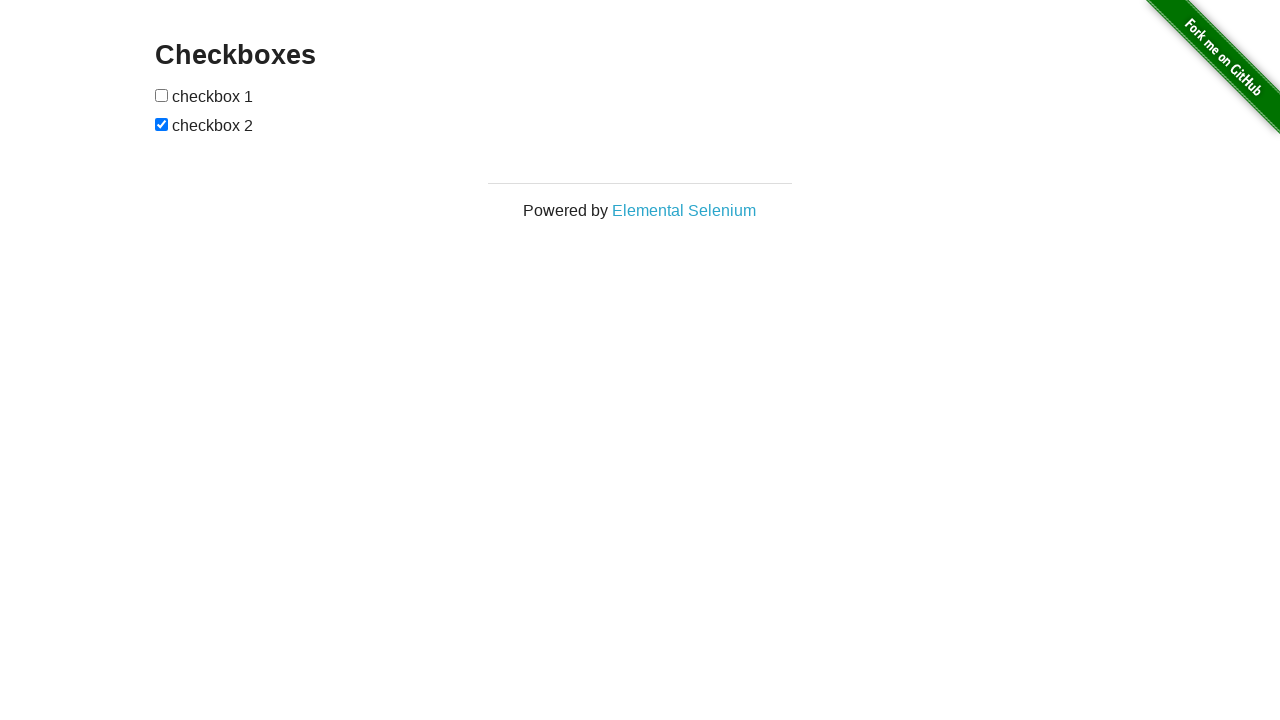

Verified second checkbox is visible
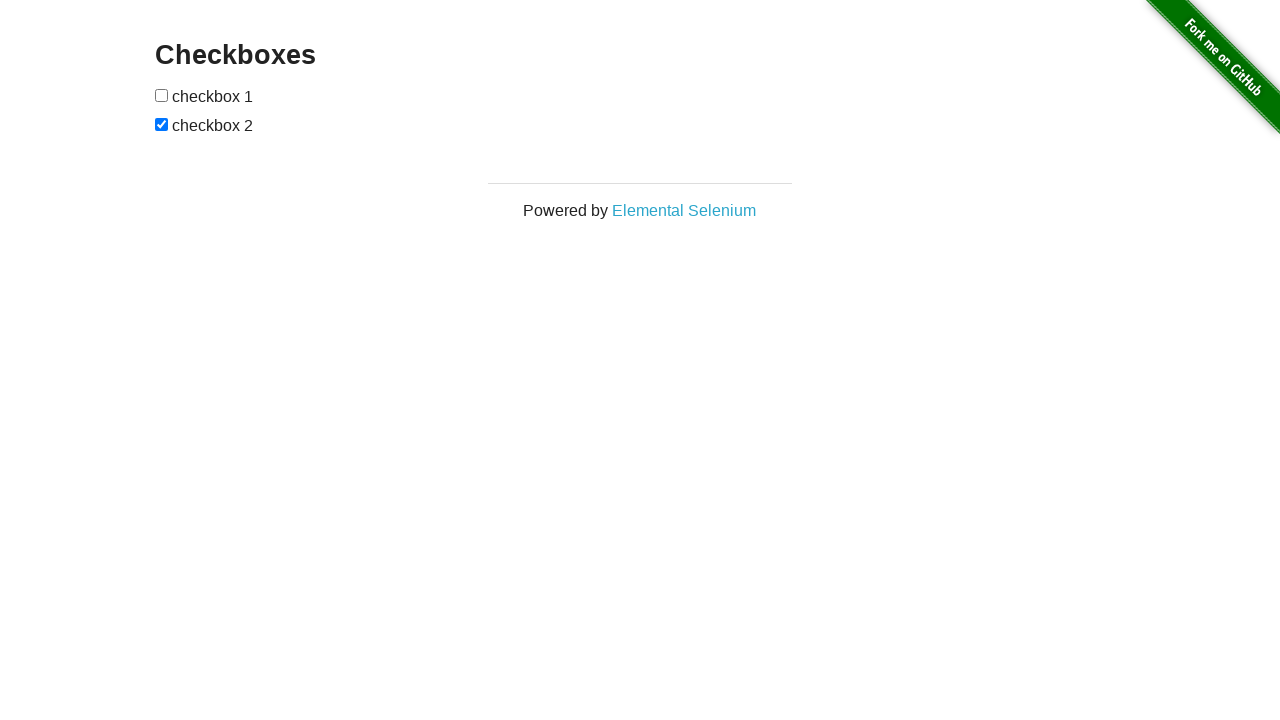

Clicked first checkbox to check it at (162, 95) on #checkboxes > input:nth-child(1)
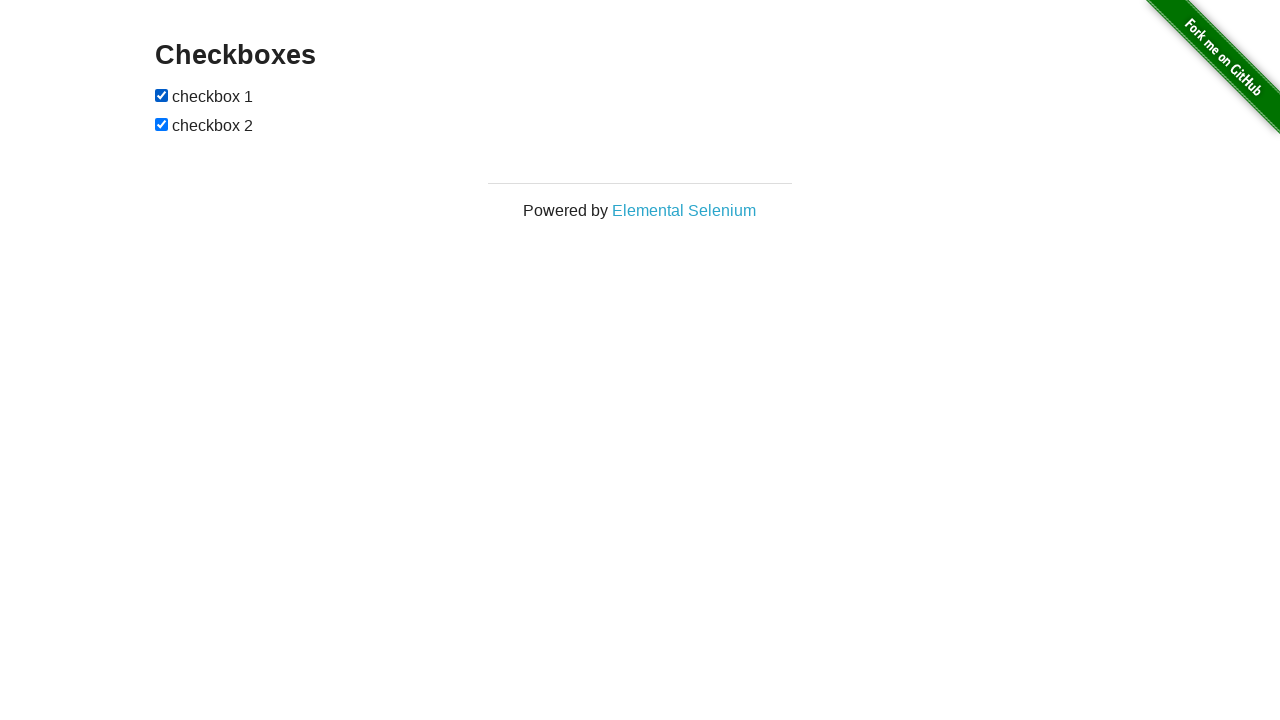

Clicked second checkbox to uncheck it at (162, 124) on #checkboxes > input:nth-child(3)
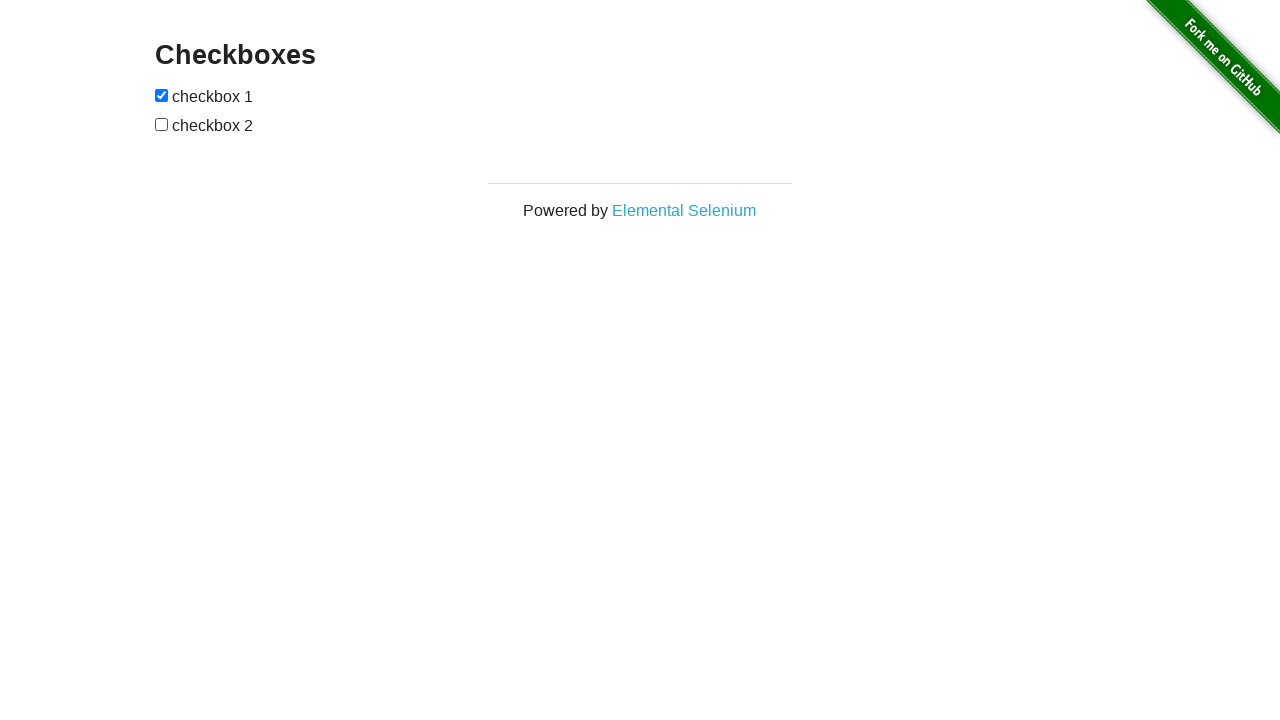

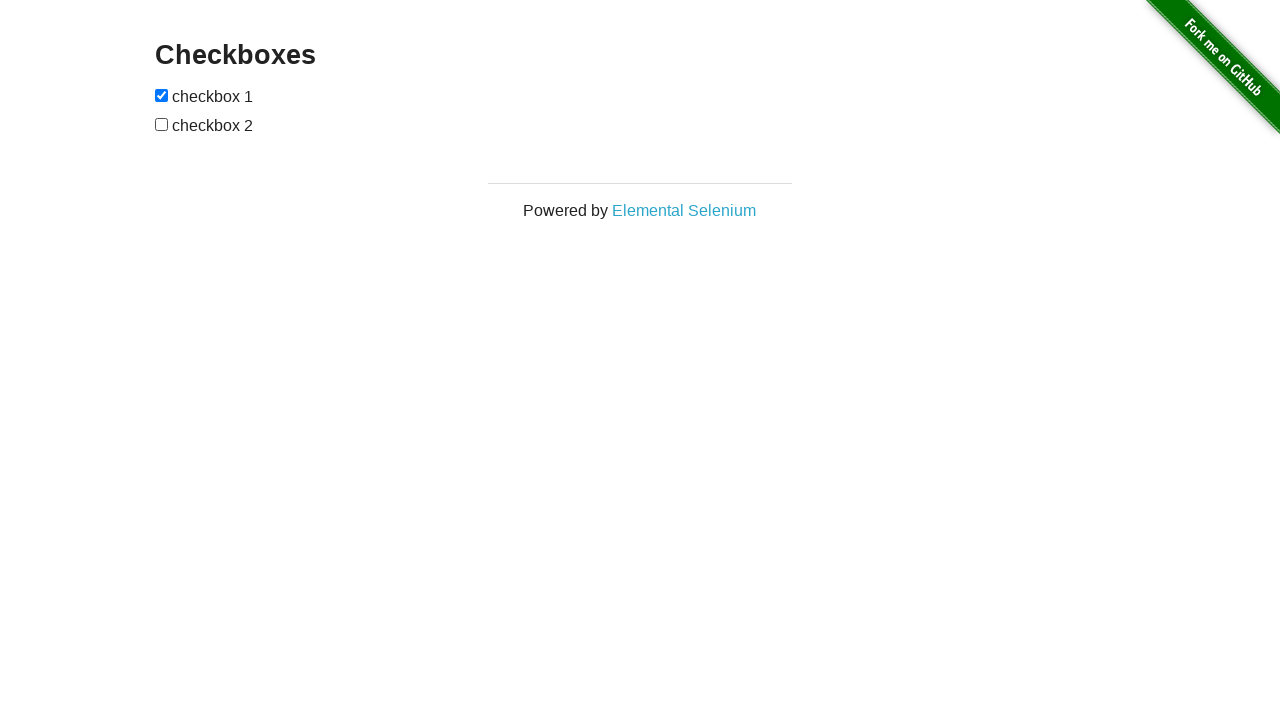